Tests drag and drop functionality by dragging an element horizontally by a specified offset

Starting URL: https://leafground.com/drag.xhtml

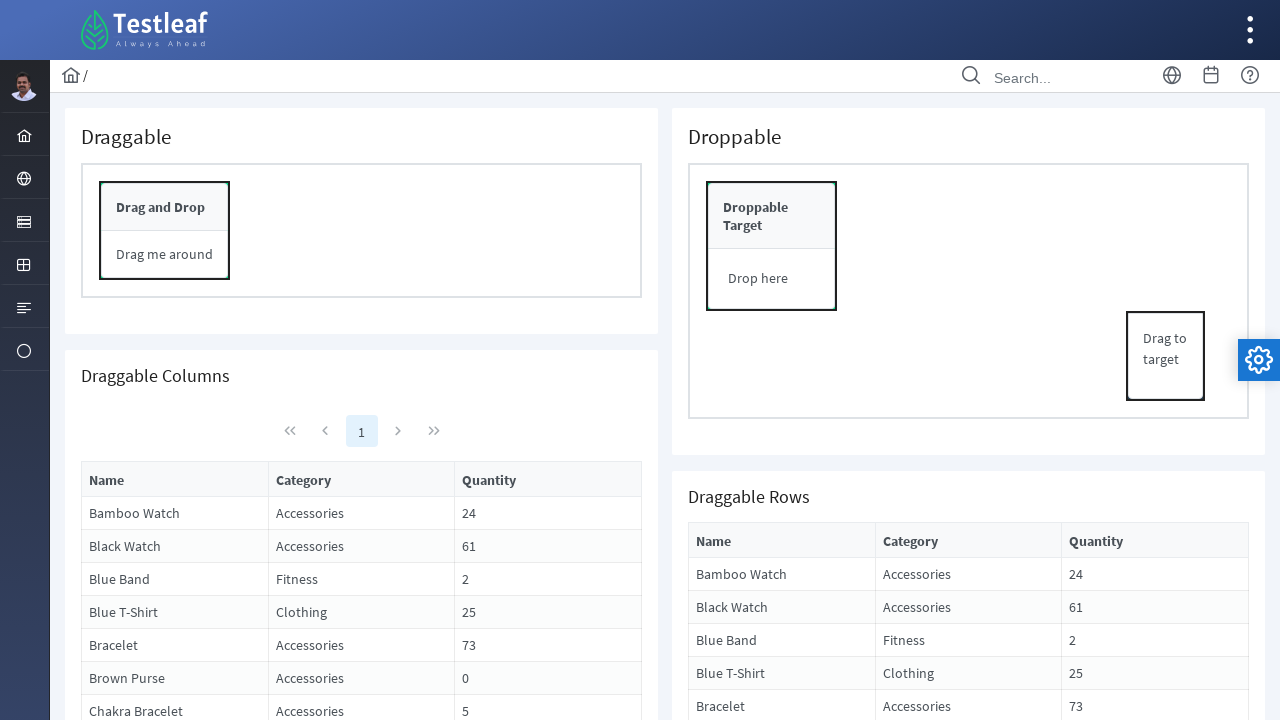

Located draggable element with ID form:conpnl_content
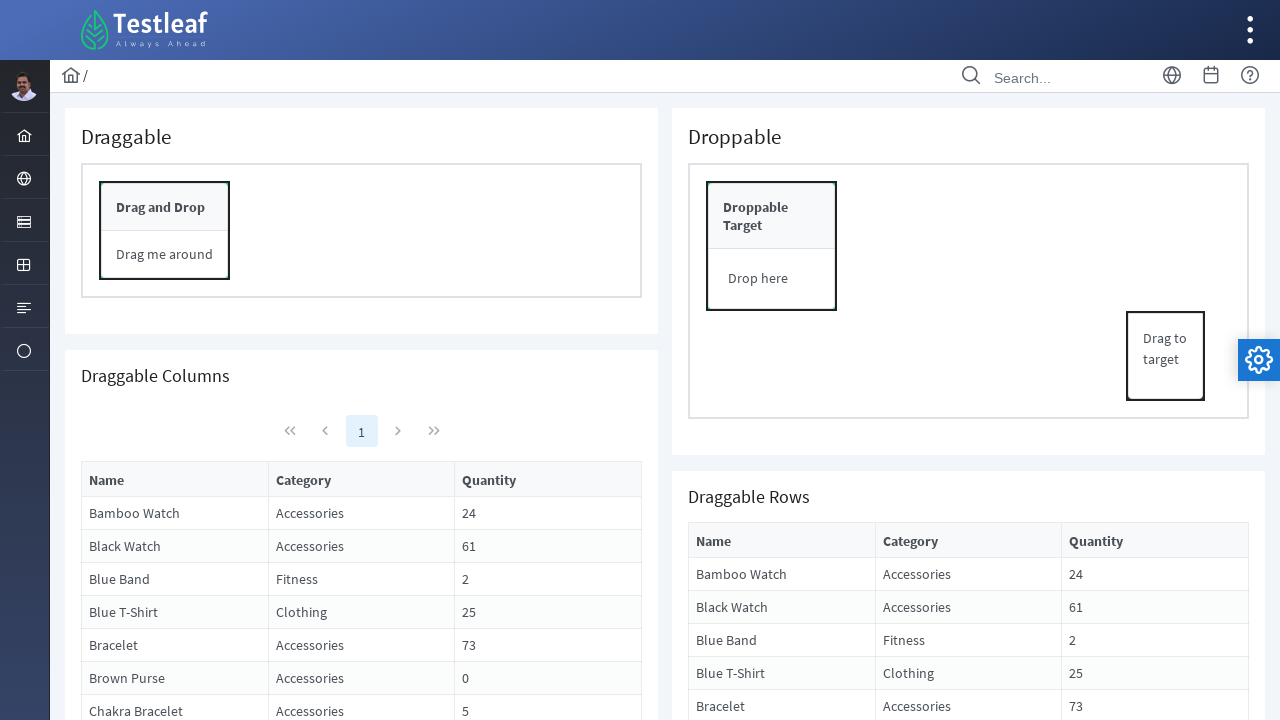

Retrieved bounding box of draggable element
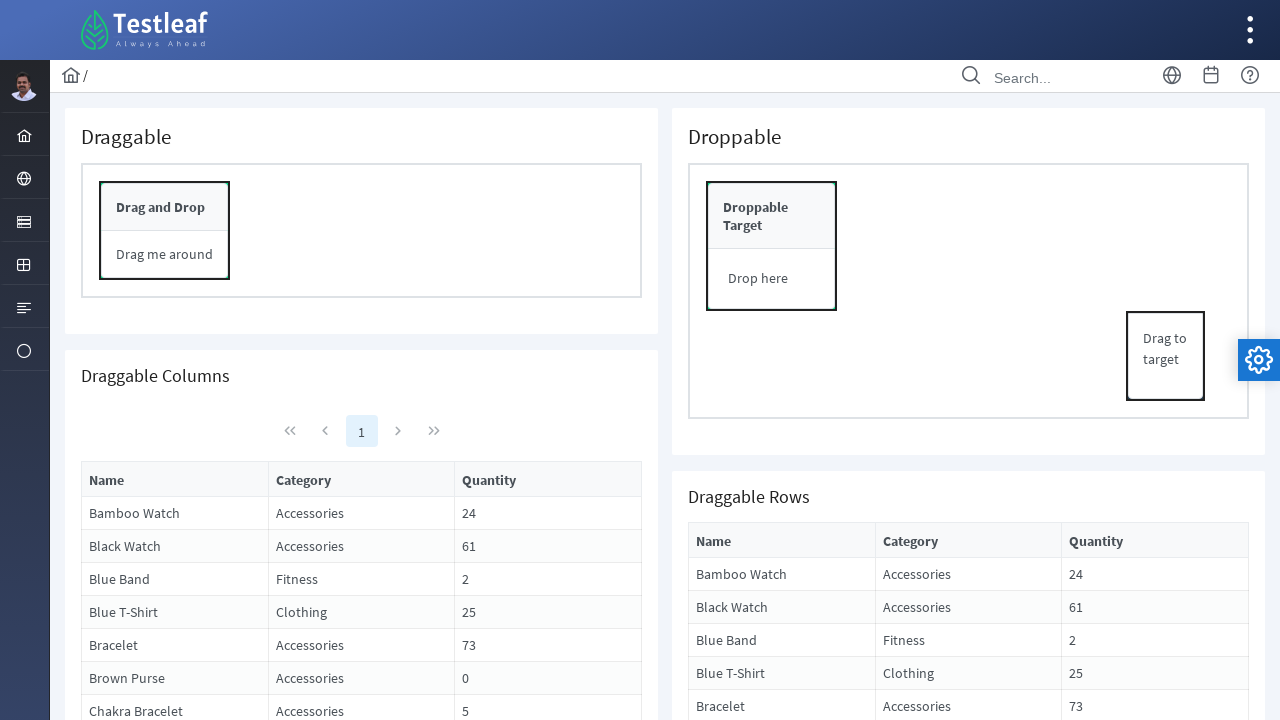

Moved mouse to center of draggable element at (165, 255)
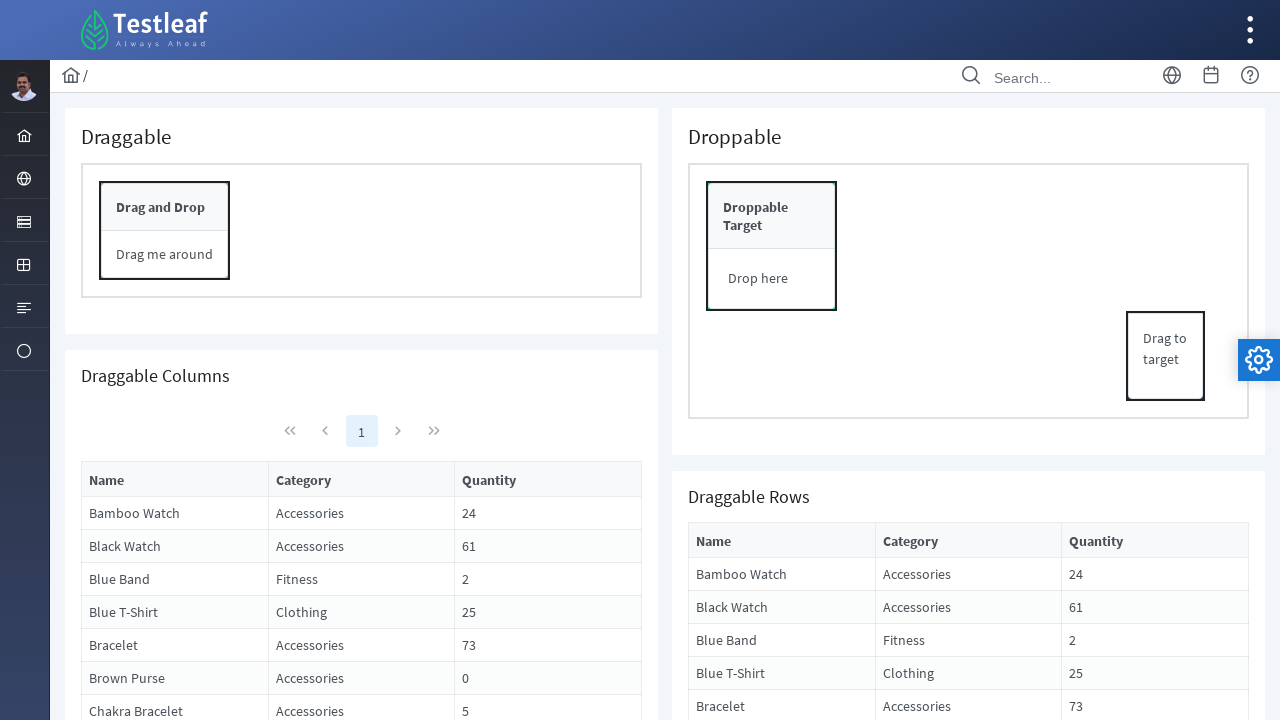

Pressed mouse button down to initiate drag at (165, 255)
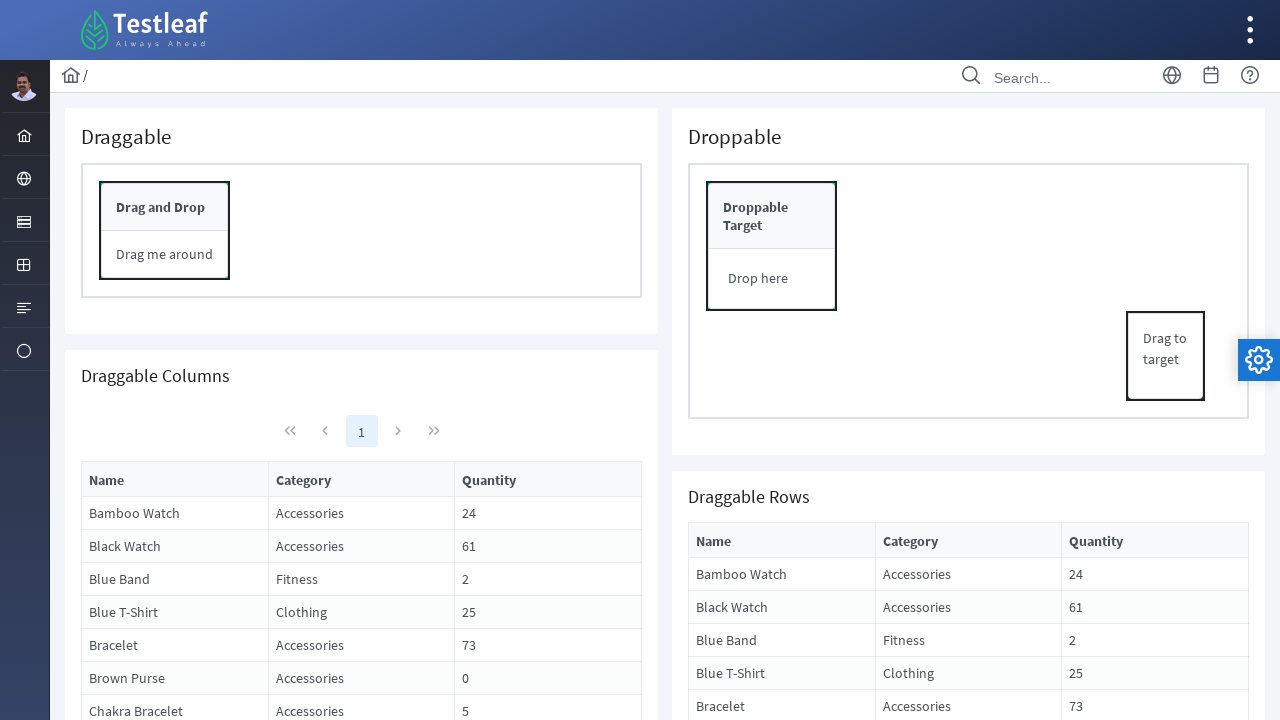

Dragged element 120 pixels to the right at (285, 255)
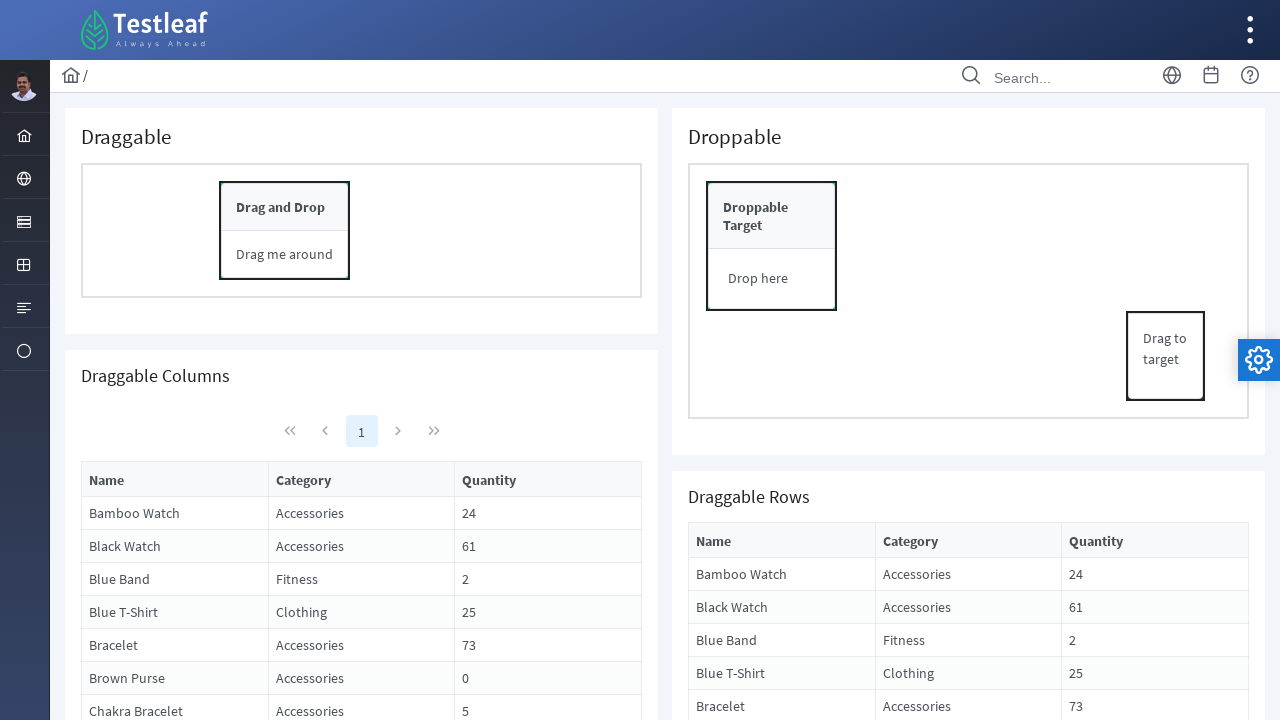

Released mouse button to complete drag and drop at (285, 255)
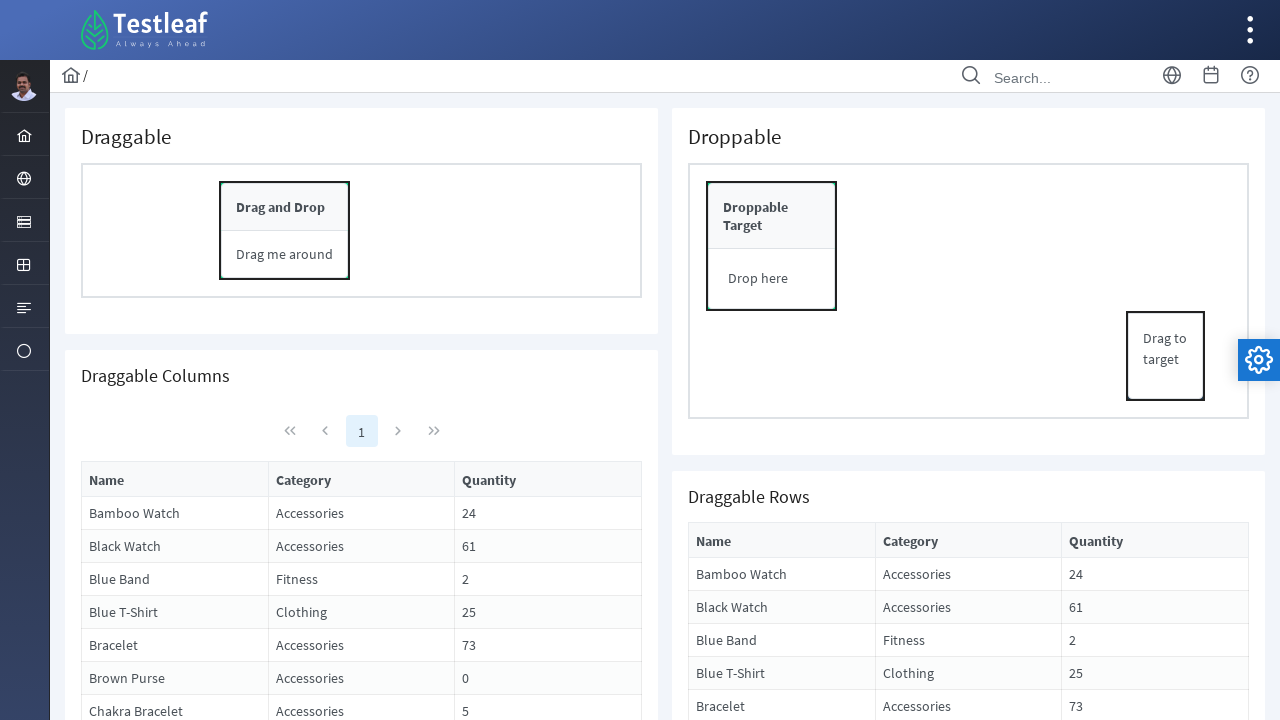

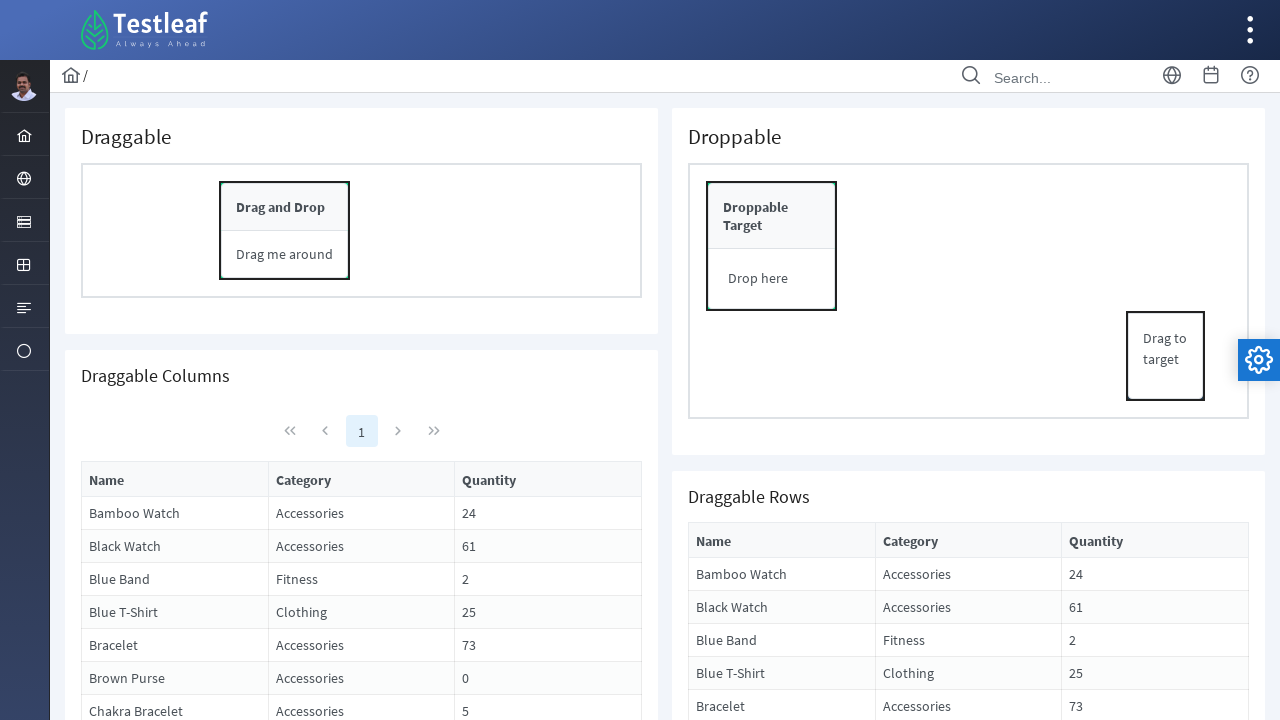